Tests registration with an existing email to verify error handling

Starting URL: https://awesomeqa.com/ui/index.php?route=account/register

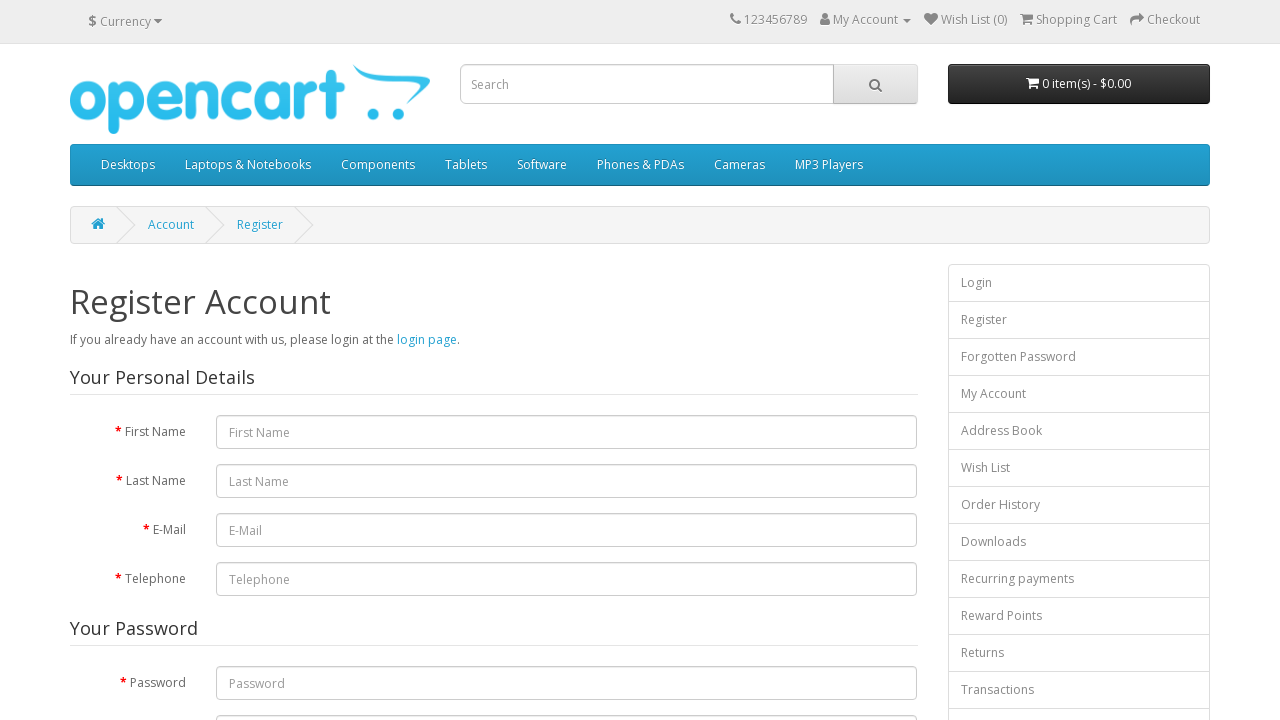

Filled first name field with 'Michael' on input[name='firstname']
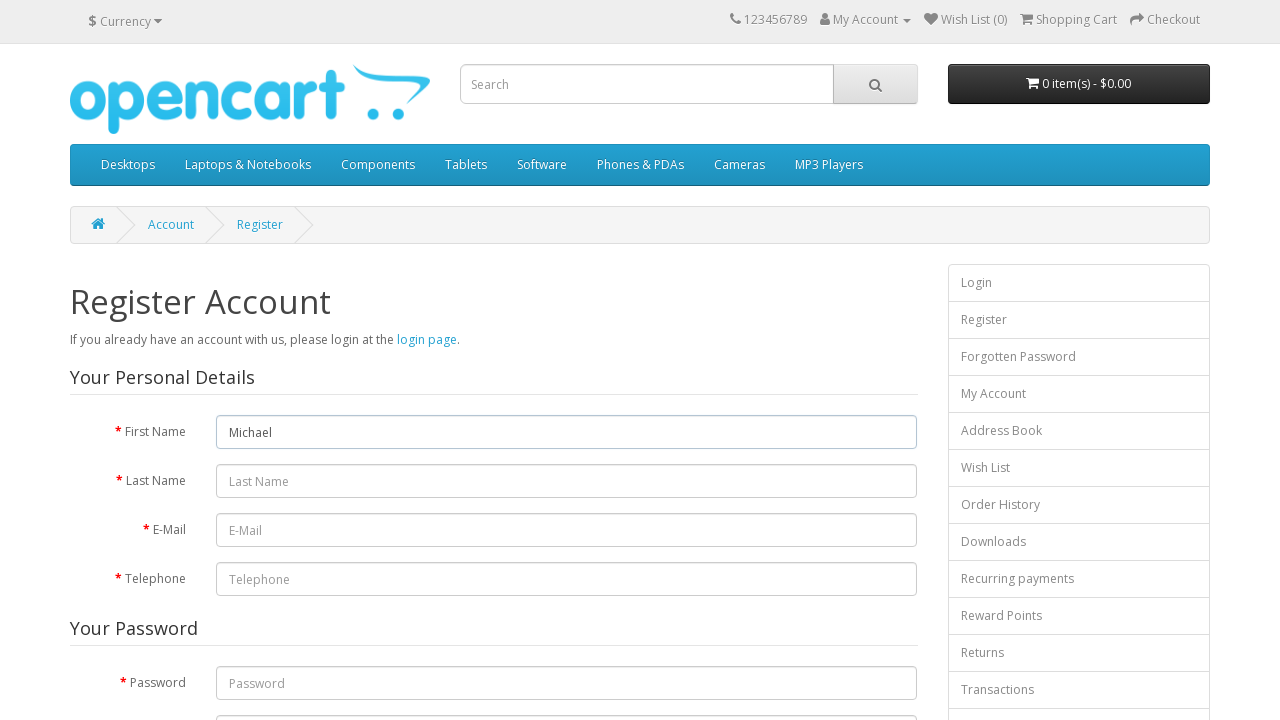

Filled last name field with 'Brown' on input[name='lastname']
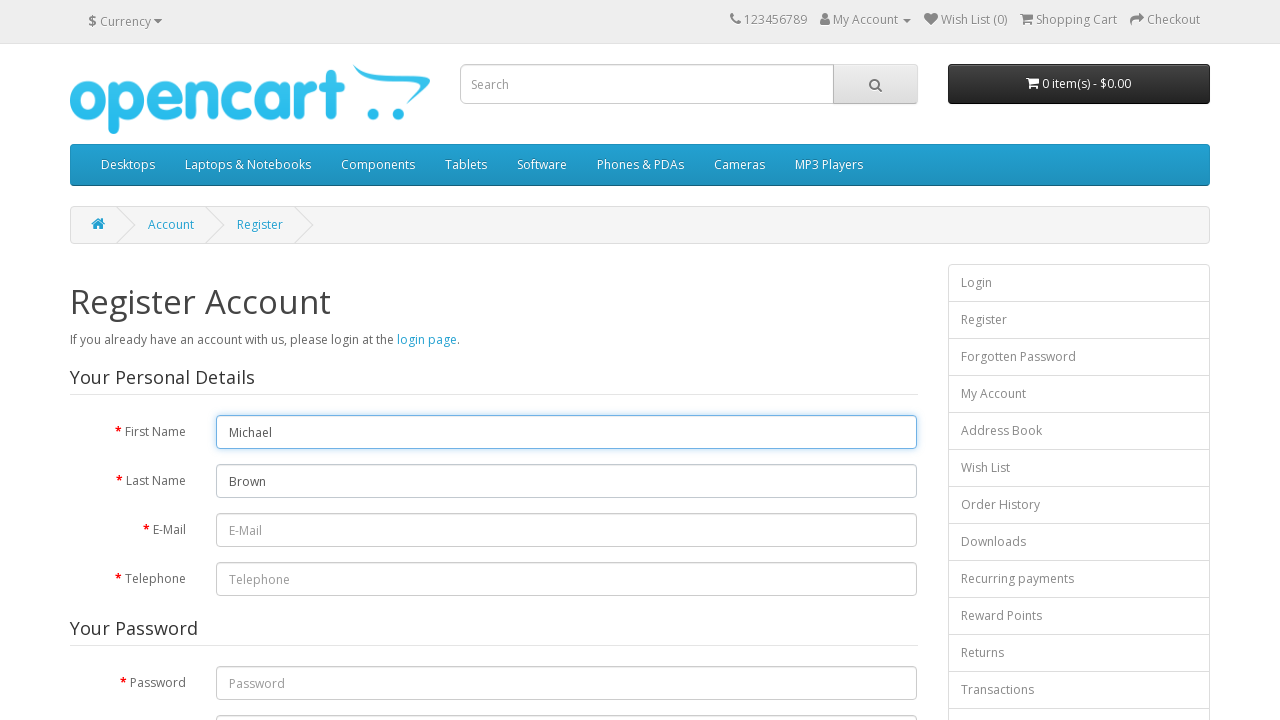

Filled email field with existing email 'existinguser@testdomain.com' on input[name='email']
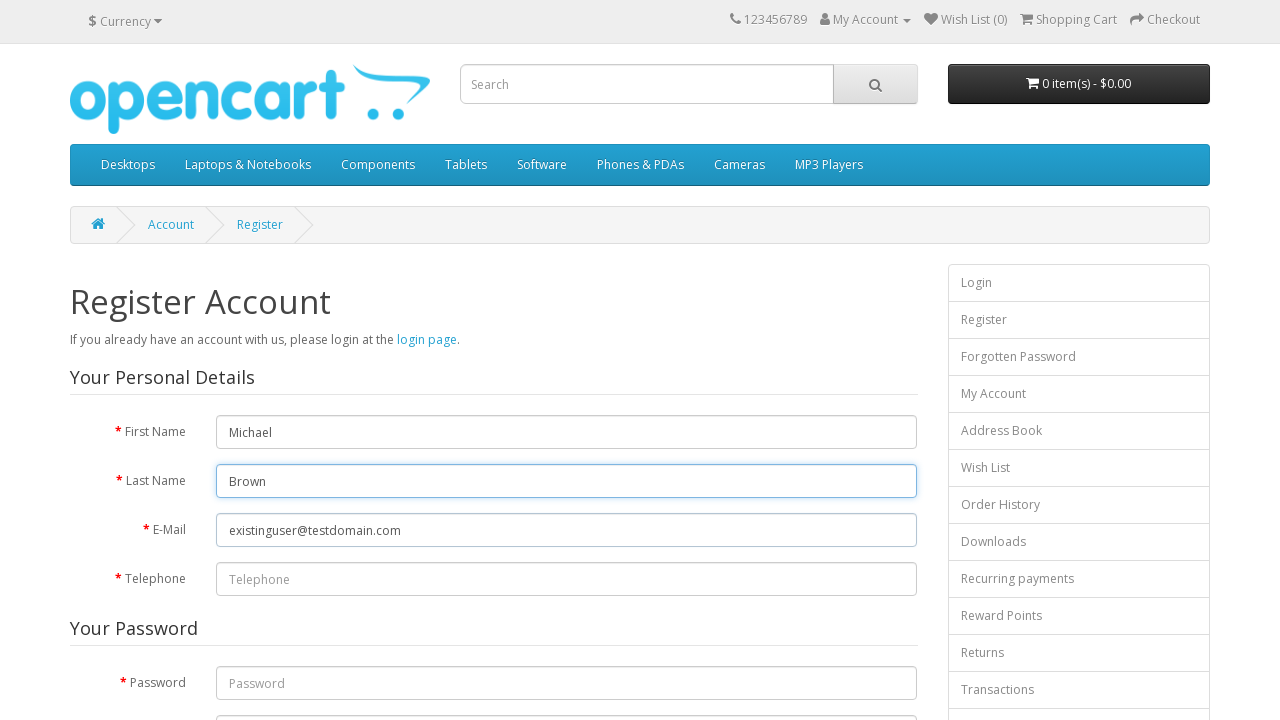

Filled telephone field with '5559876543' on input[name='telephone']
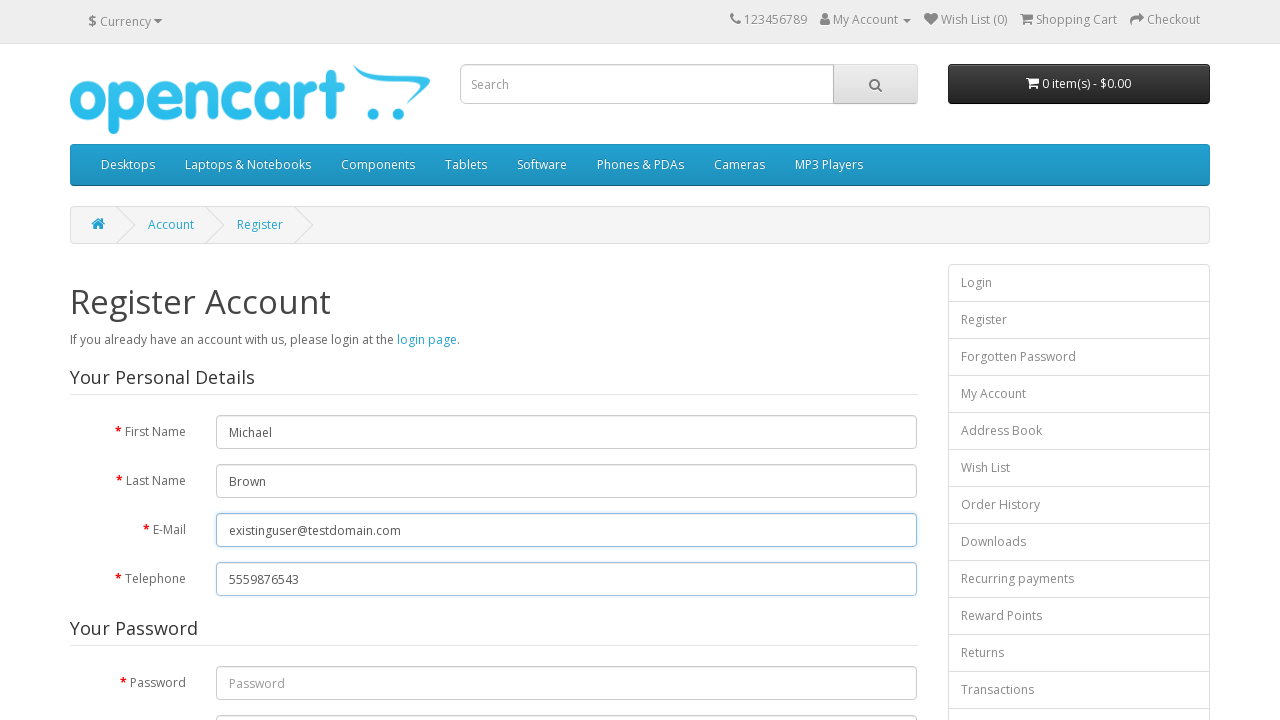

Filled password field with 'TestPass456!' on input[name='password']
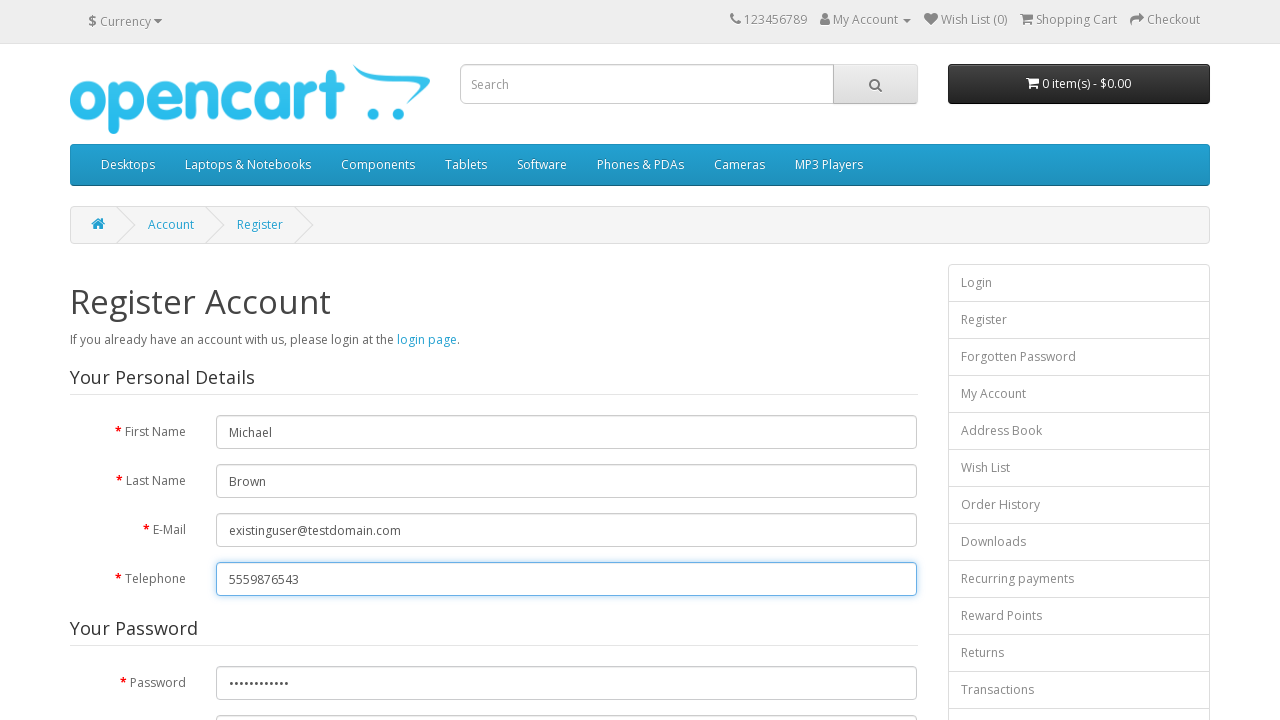

Filled confirm password field with 'TestPass456!' on input[name='confirm']
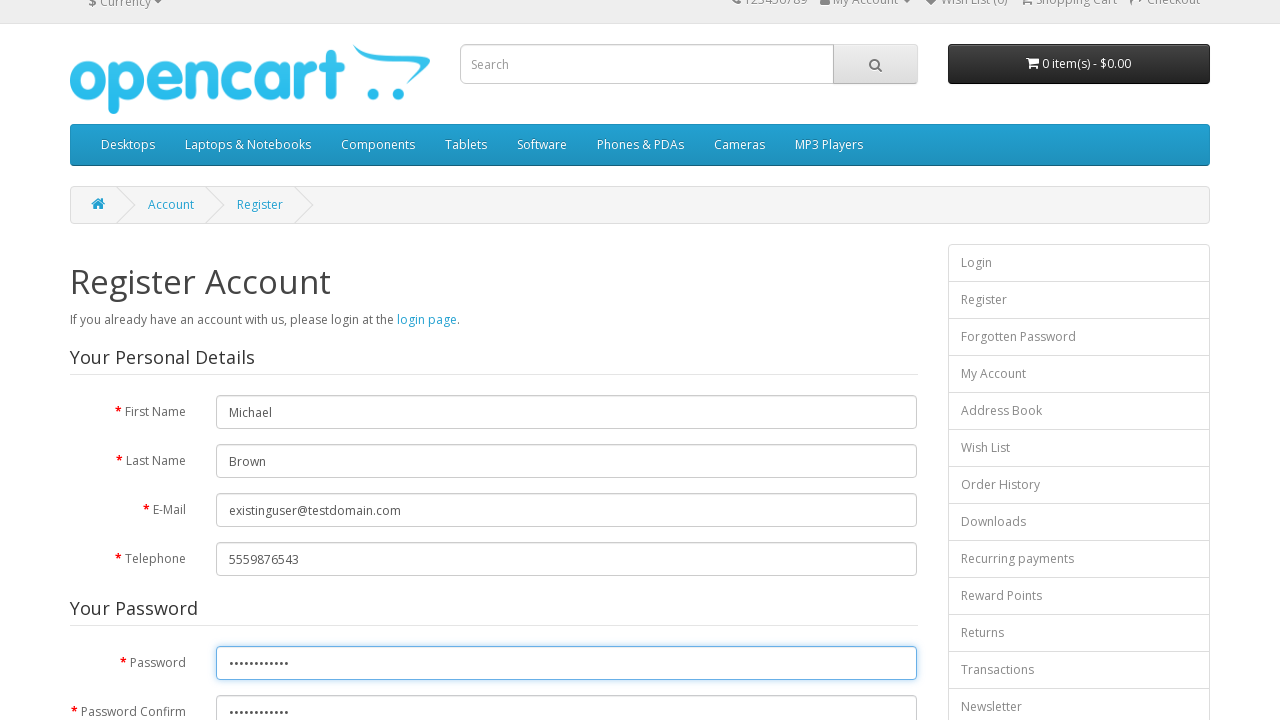

Clicked agree to privacy policy checkbox at (825, 423) on input[name='agree']
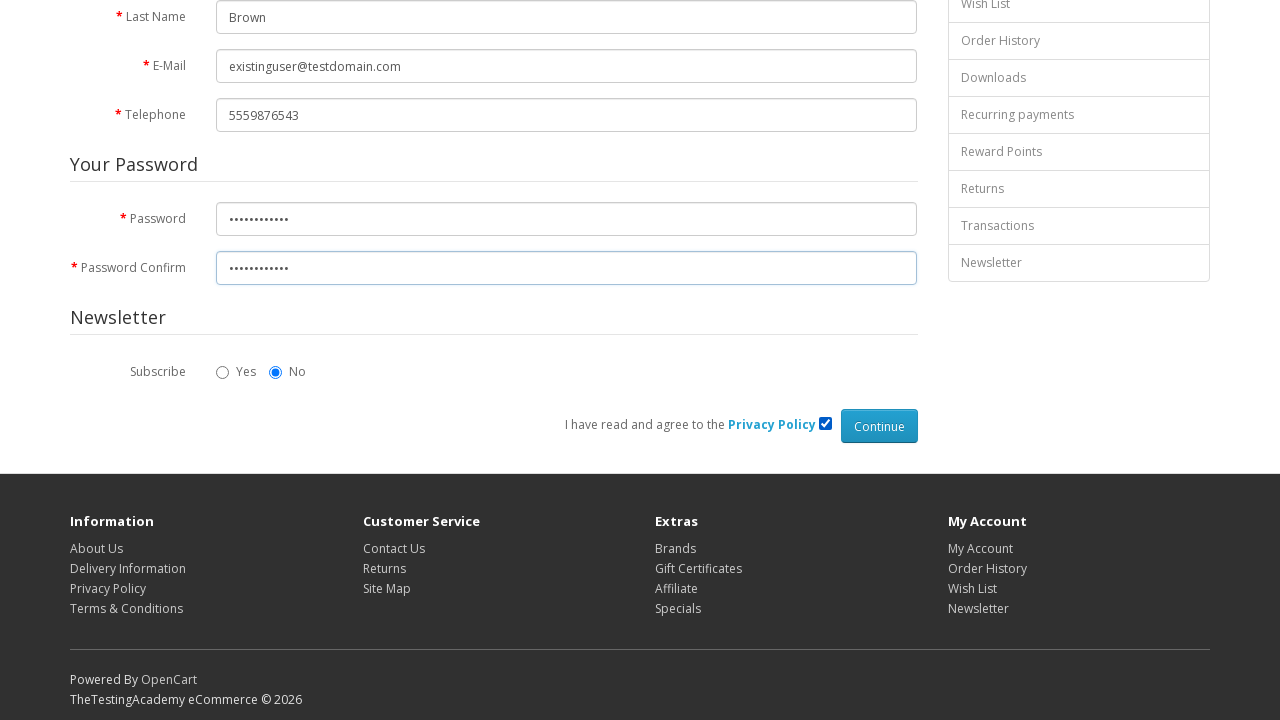

Clicked Continue button to submit registration form at (879, 426) on input[type='submit'][value='Continue']
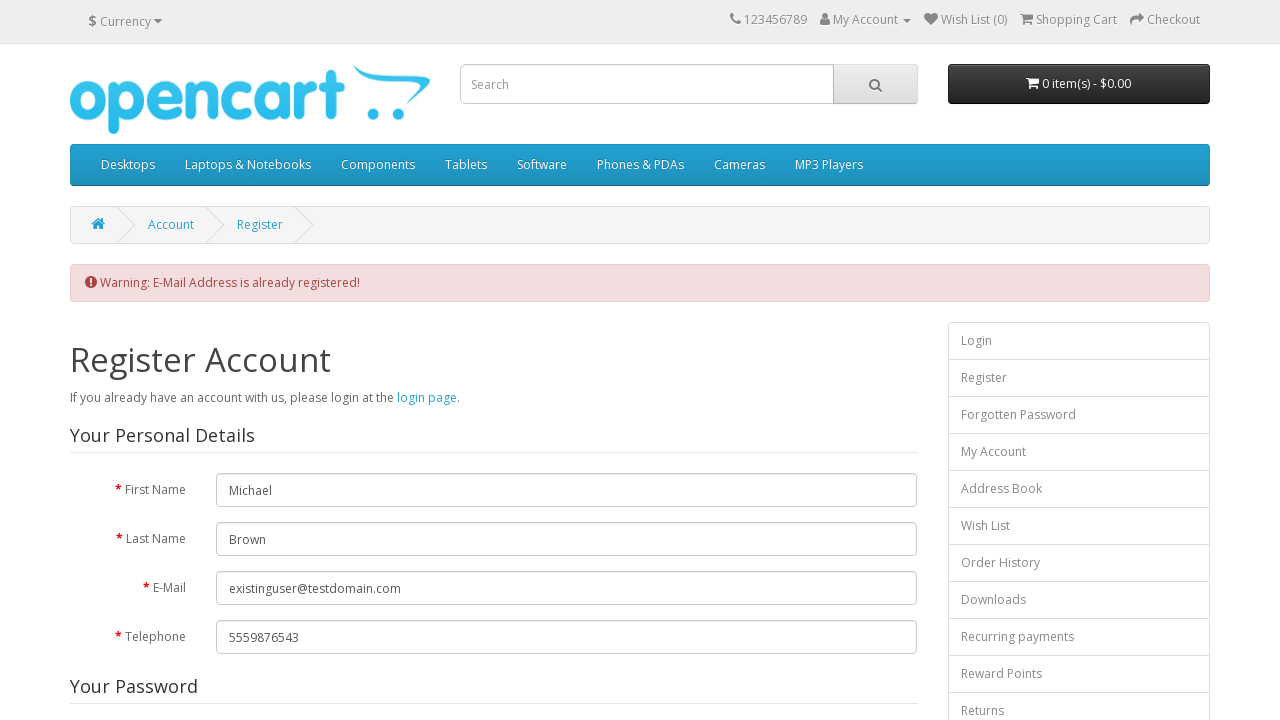

Waited for error message or confirmation page to load
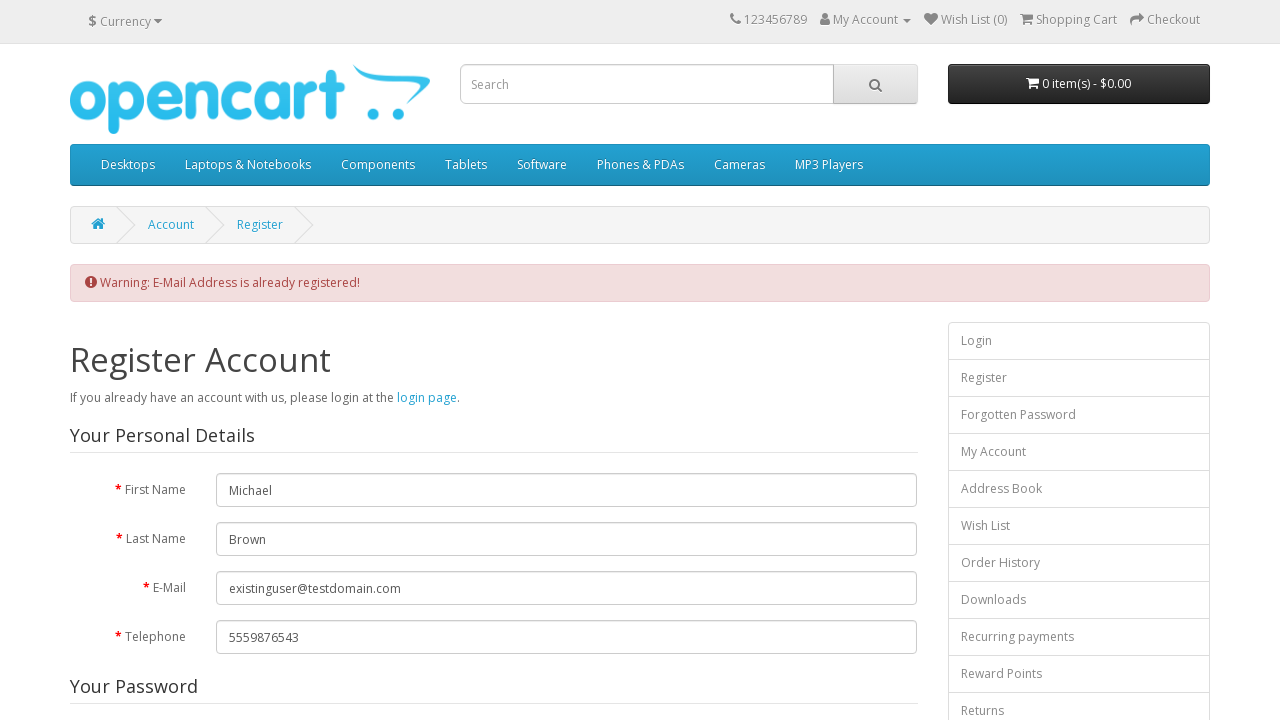

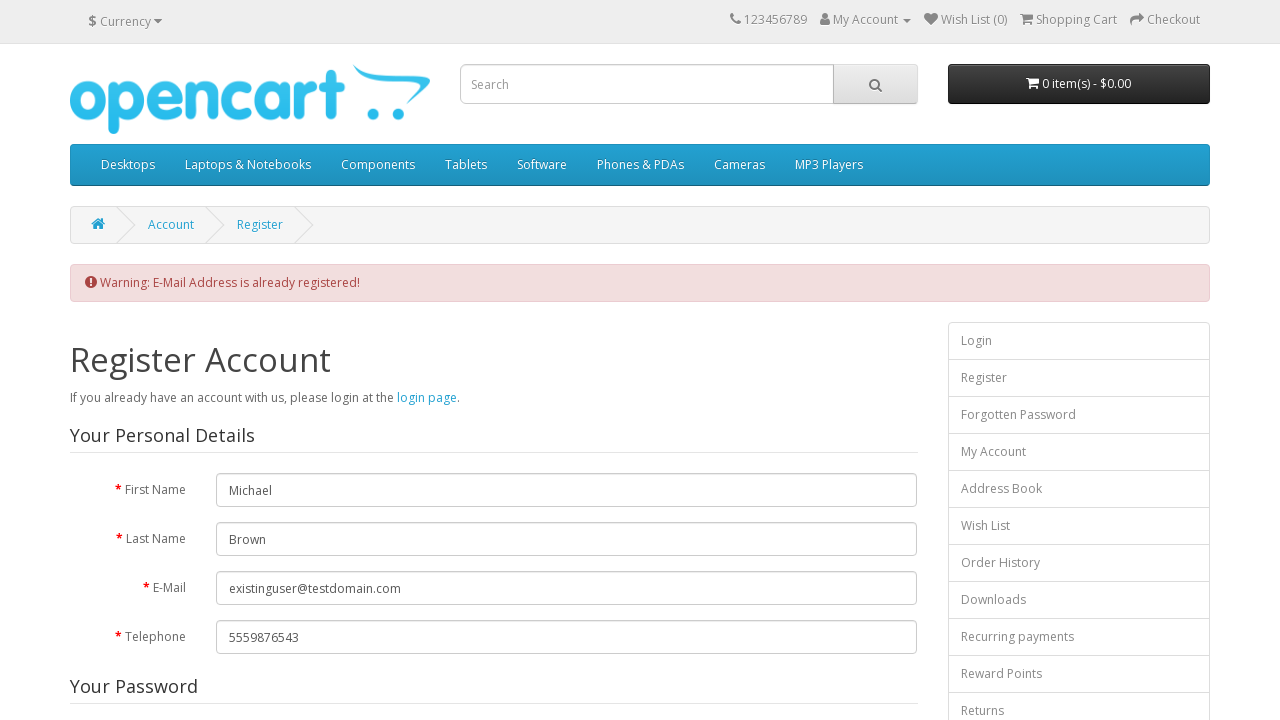